Tests keyboard shortcuts functionality by copying text from one textarea to another using Ctrl+A, Ctrl+C, Tab, and Ctrl+V keyboard combinations

Starting URL: https://text-compare.com/

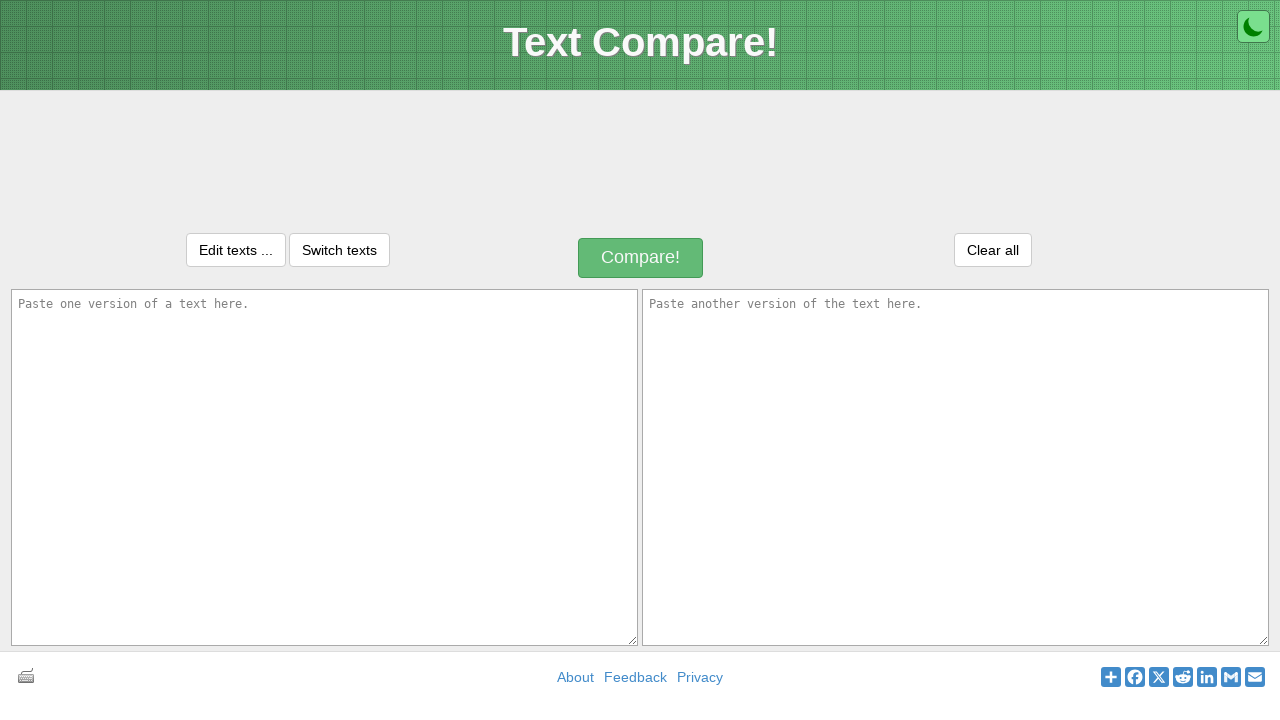

Filled first textarea with 'Welcome to Selenium' on textarea#inputText1
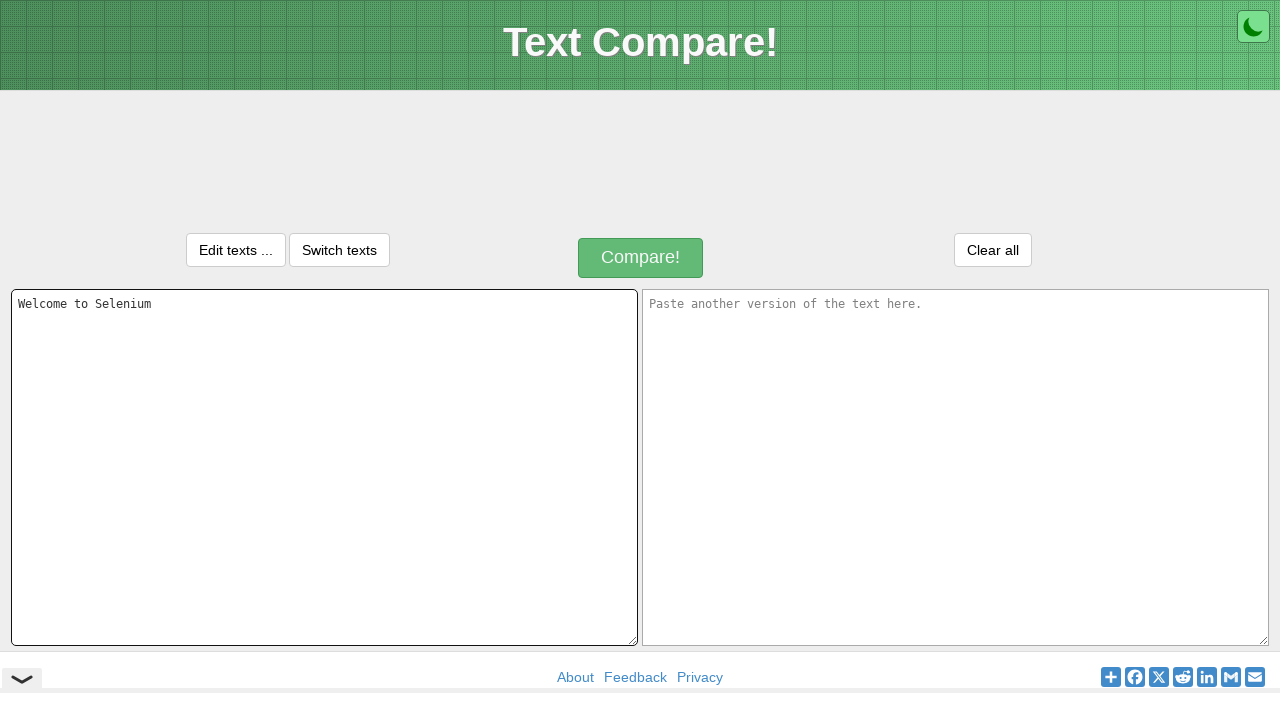

Selected all text in first textarea using Ctrl+A
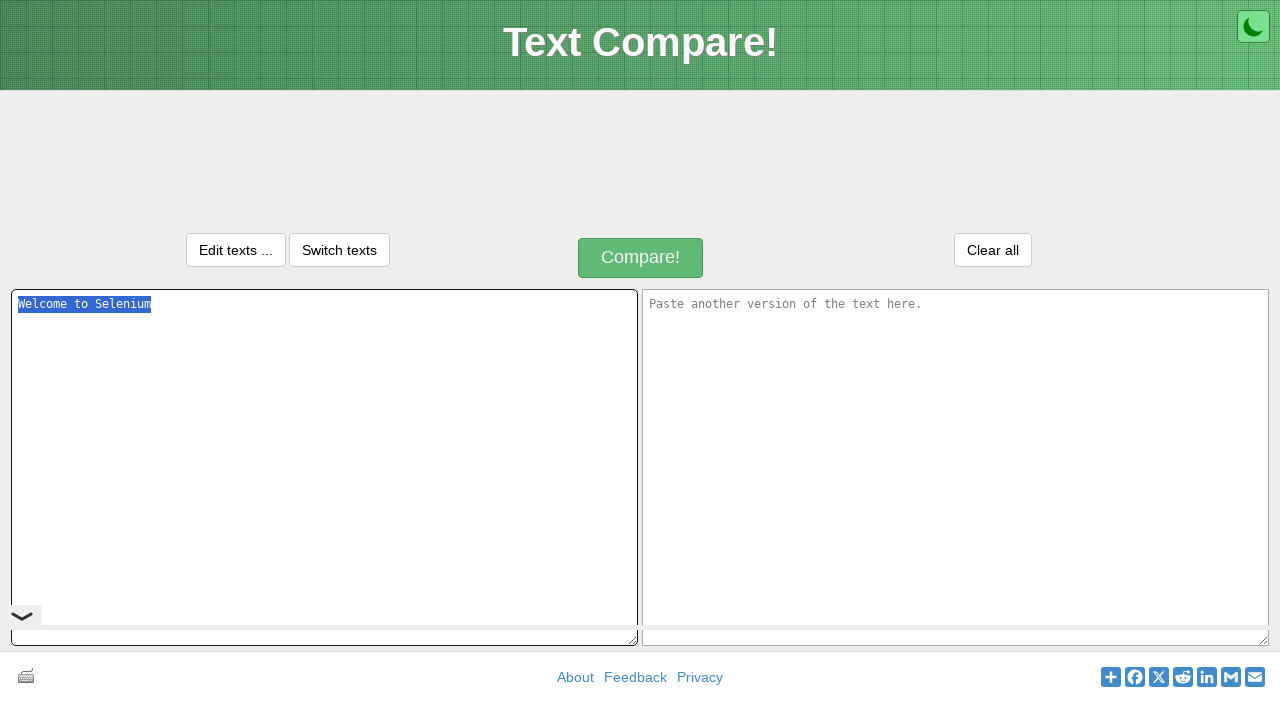

Copied selected text using Ctrl+C
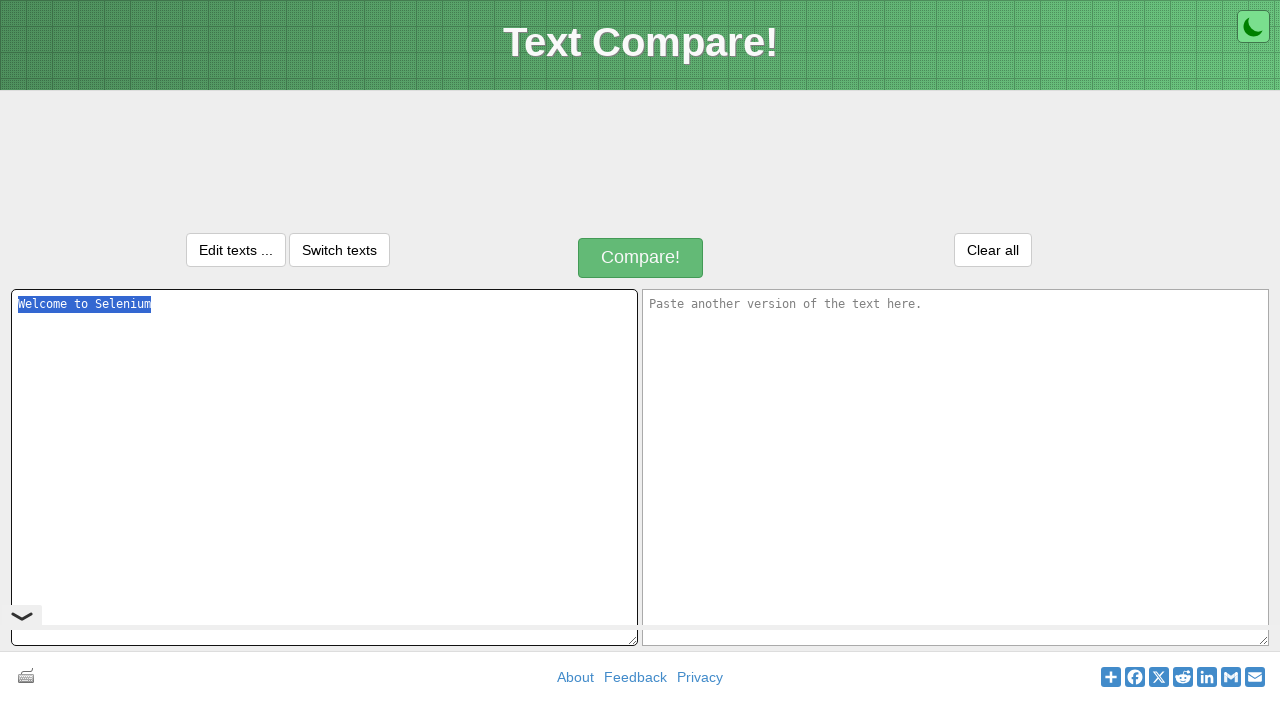

Moved focus to second textarea using Tab key
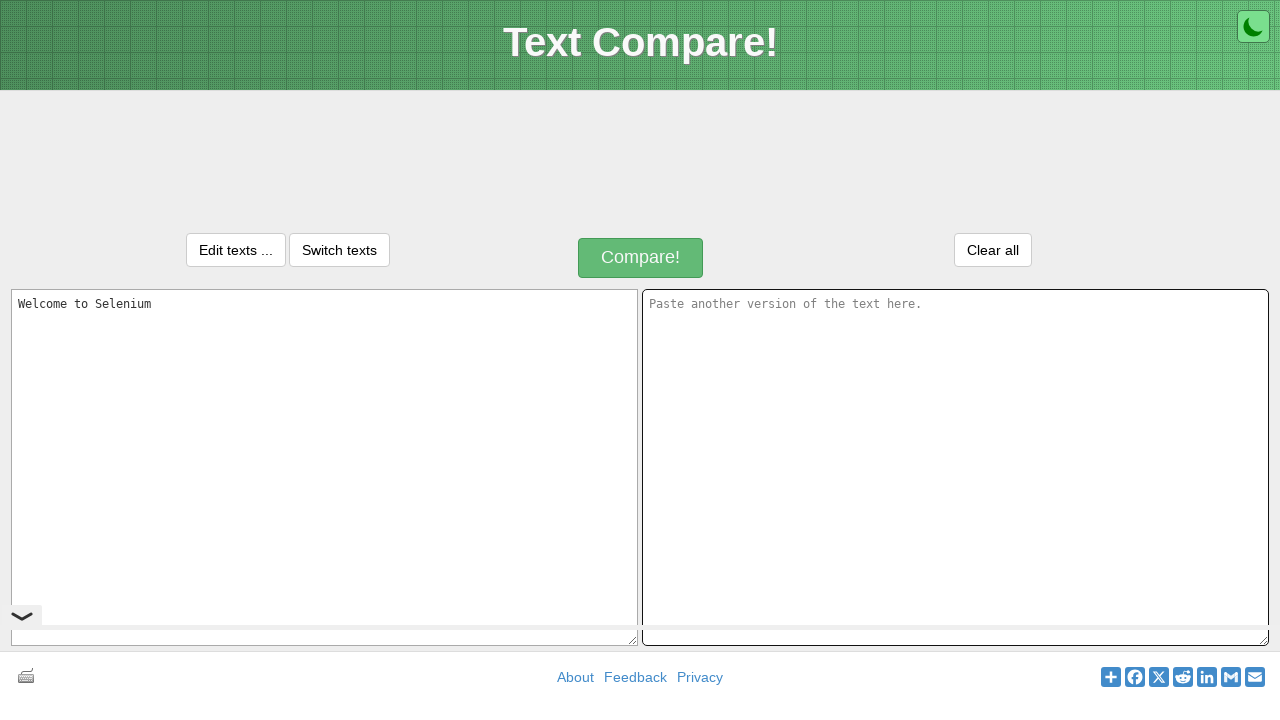

Pasted text into second textarea using Ctrl+V
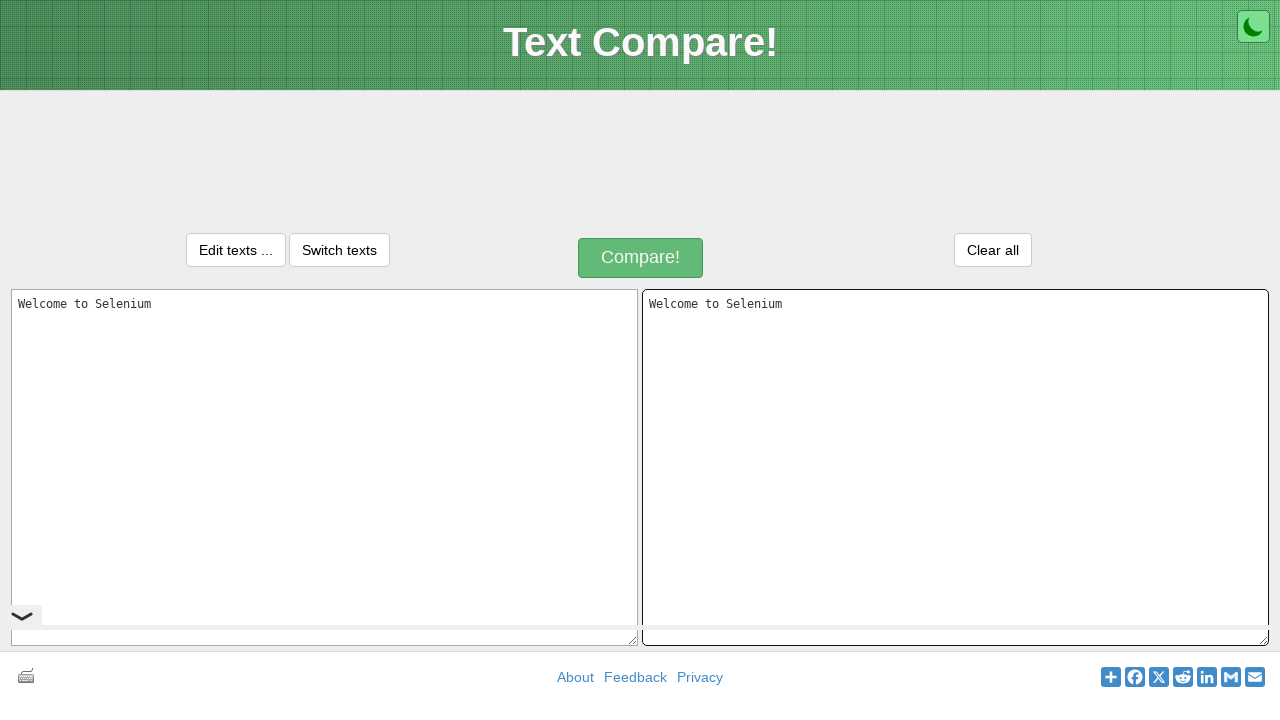

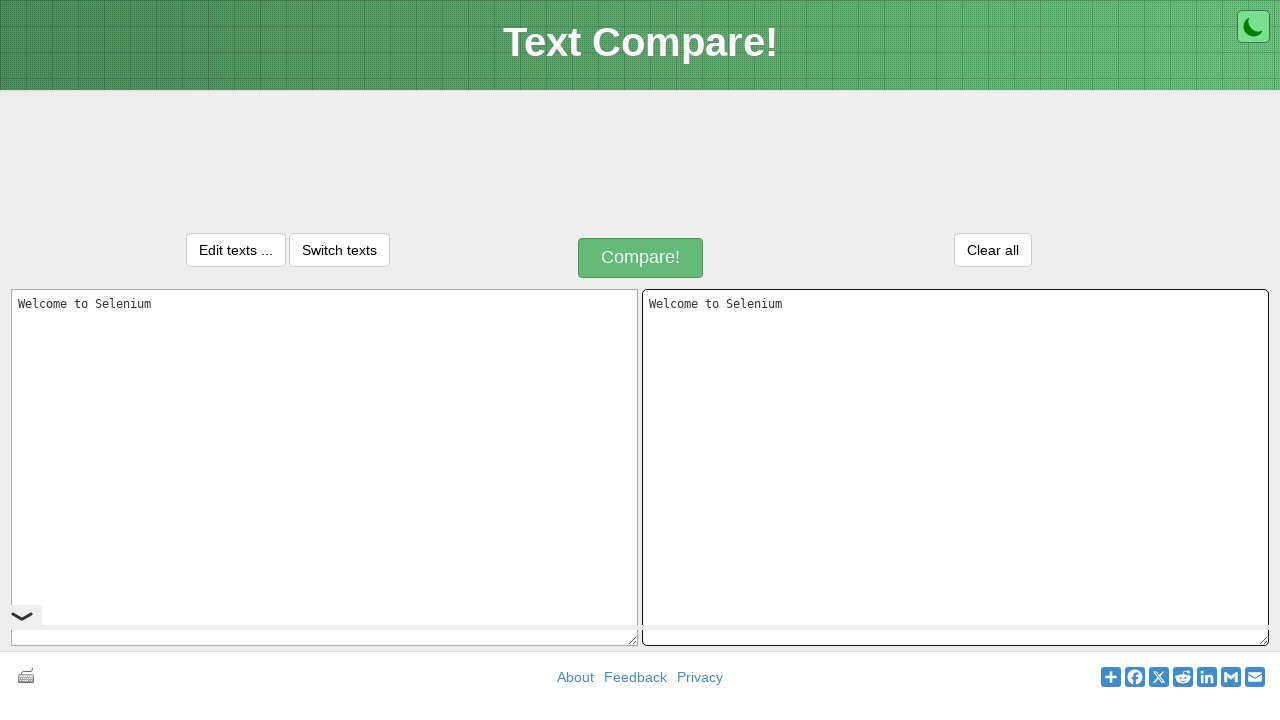